Tests that clicking login without credentials displays an error message requiring username

Starting URL: https://www.saucedemo.com/

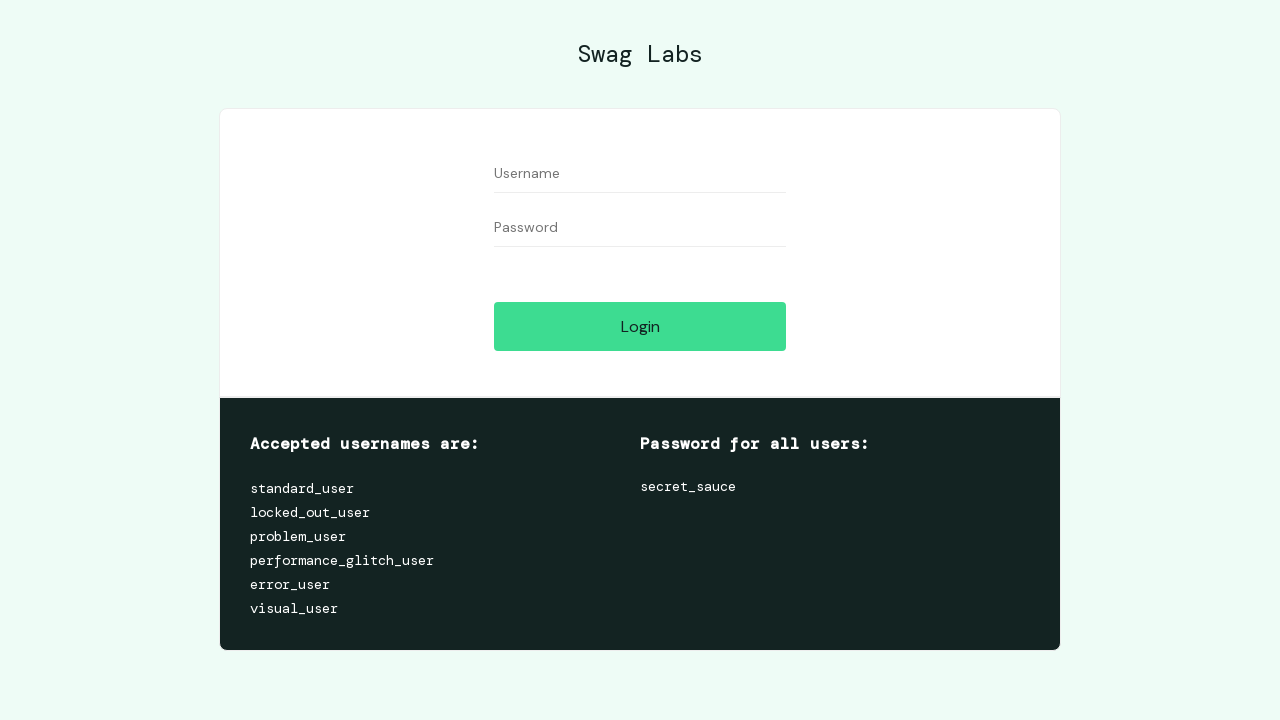

Clicked login button without entering credentials at (640, 326) on #login-button
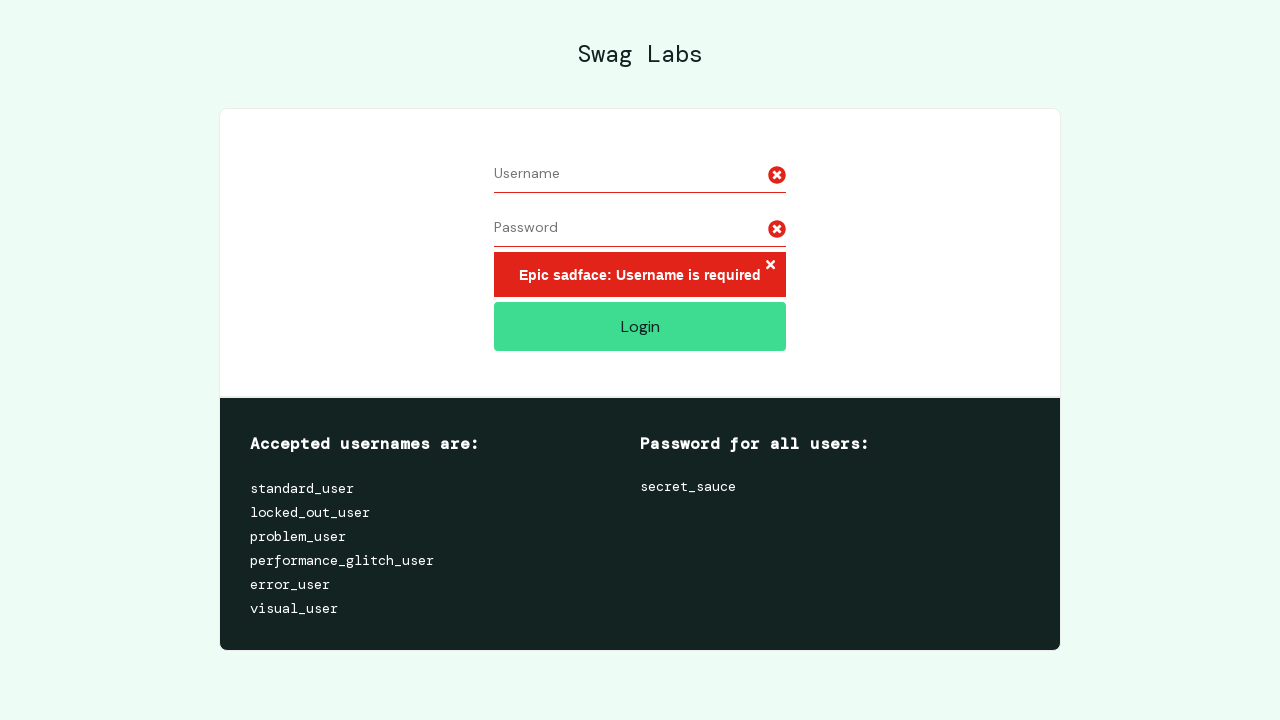

Error message container became visible
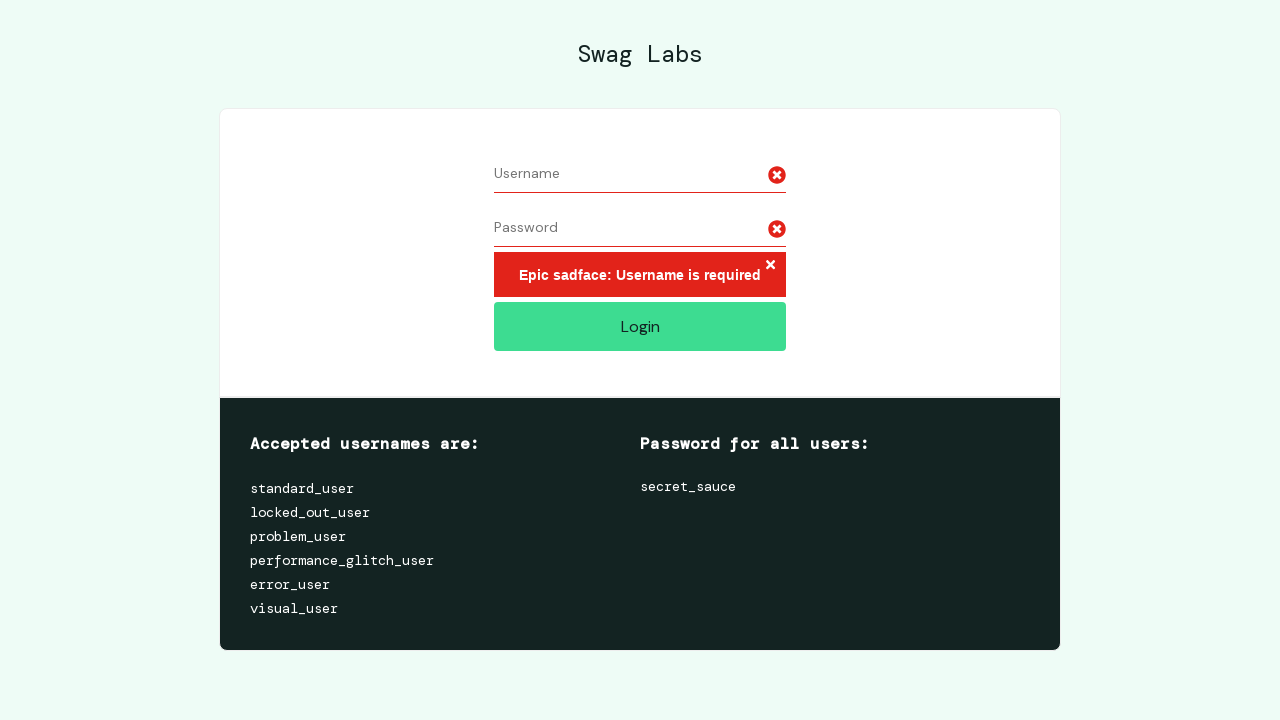

Verified error message displays 'Epic sadface: Username is required'
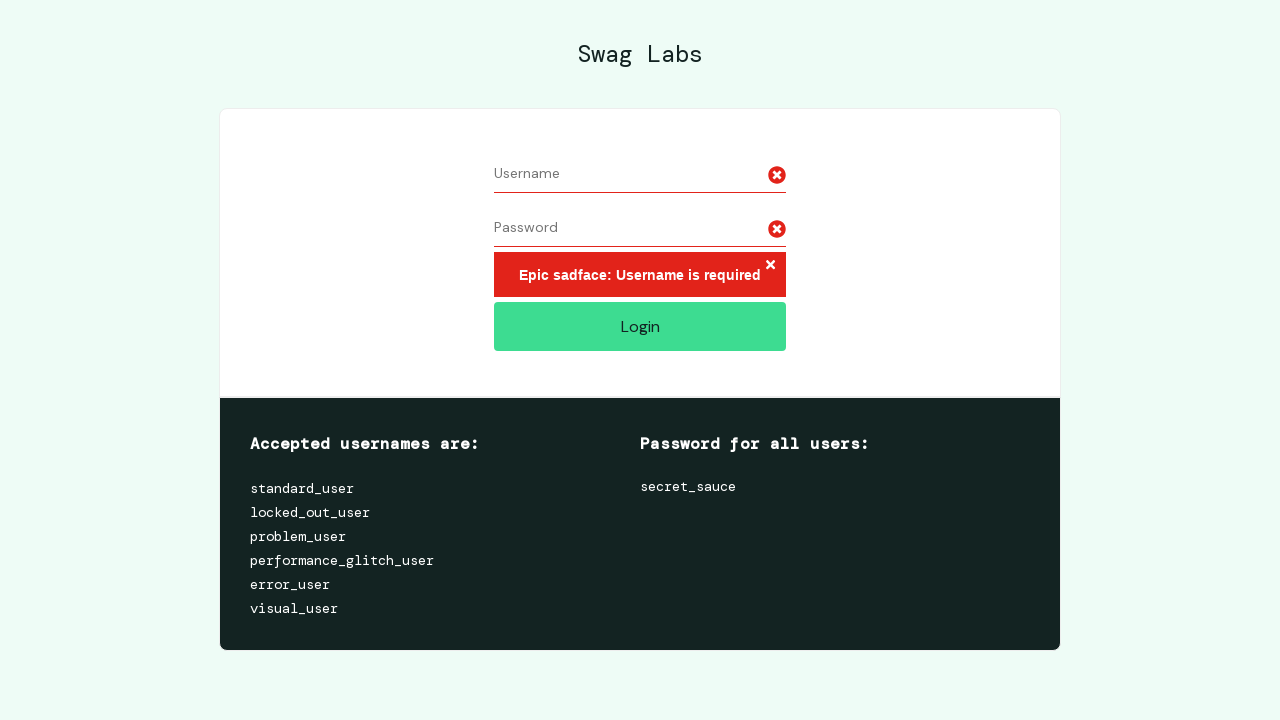

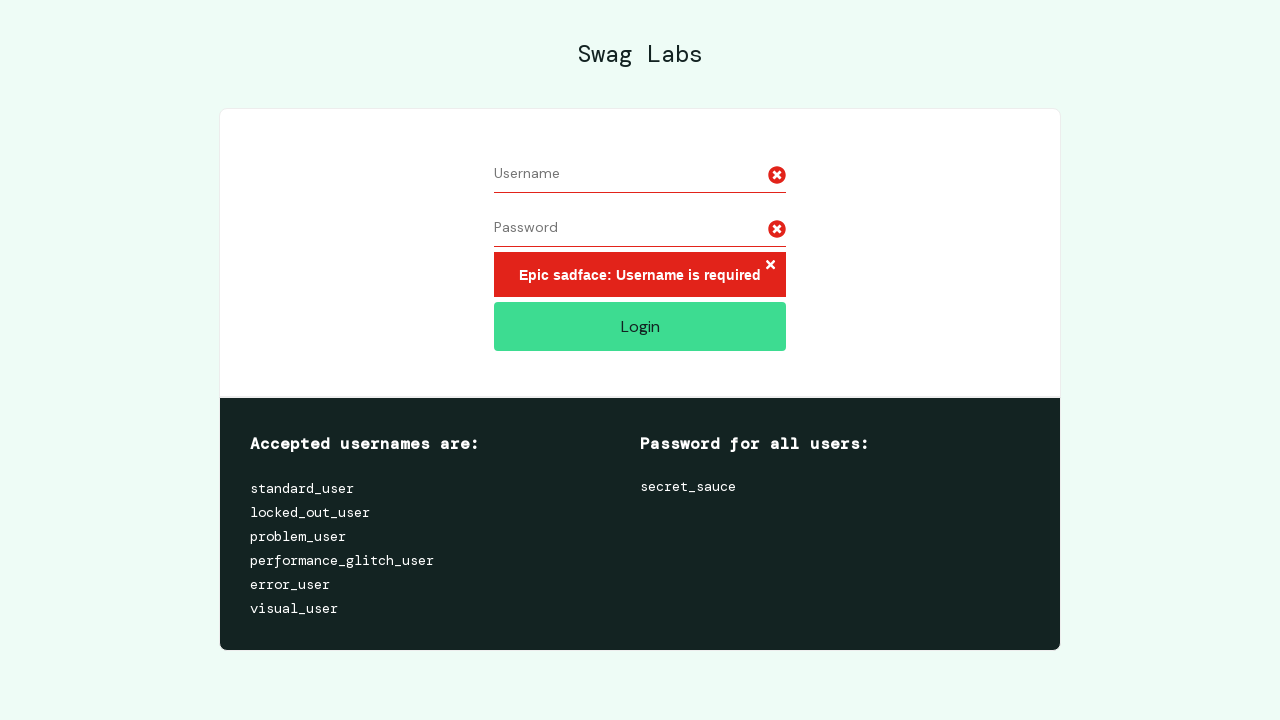